Tests user registration functionality by filling username, password, and confirm password fields, then submitting the registration form

Starting URL: https://crio-qkart-frontend-qa.vercel.app/register

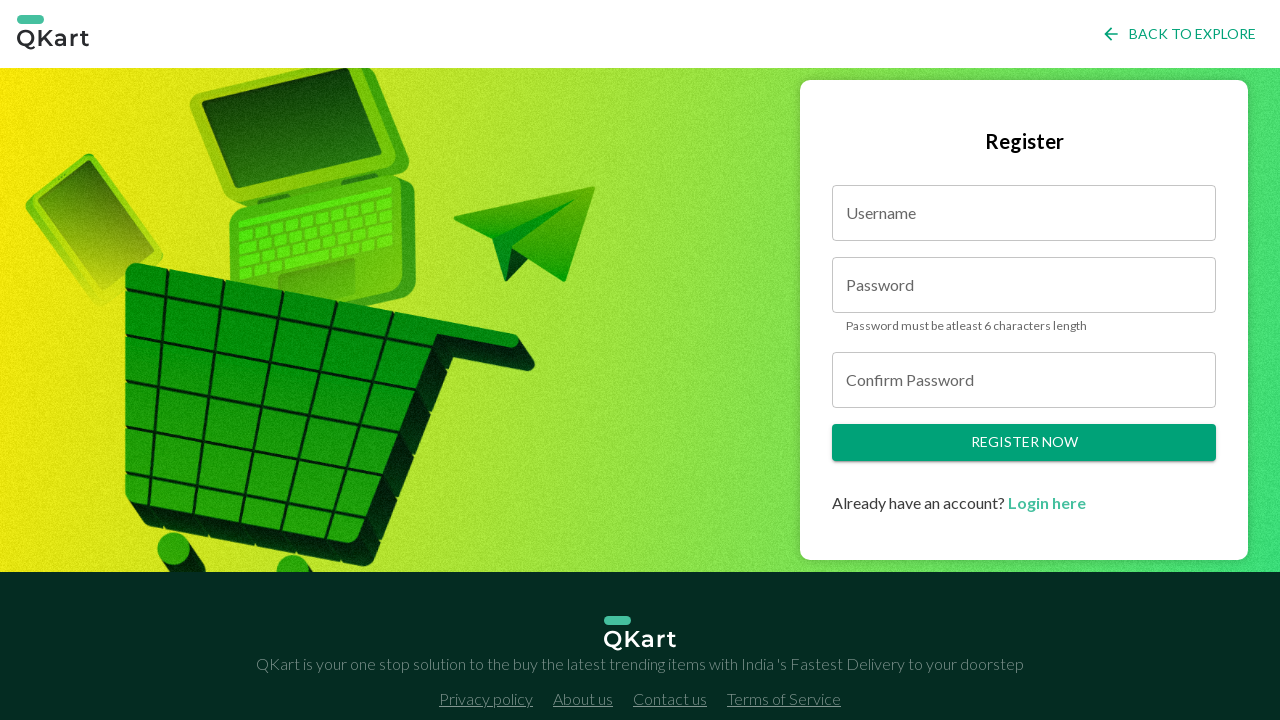

Clicked on username field at (1024, 213) on #username
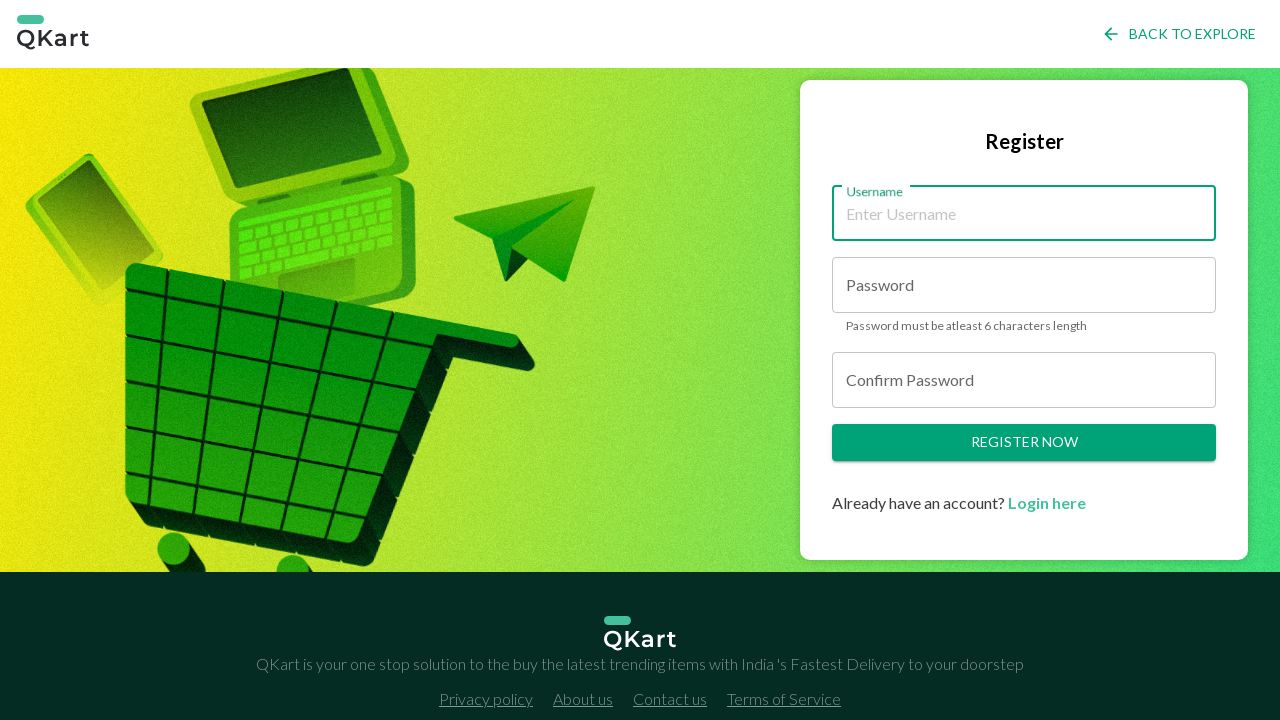

Selected all text in username field on #username
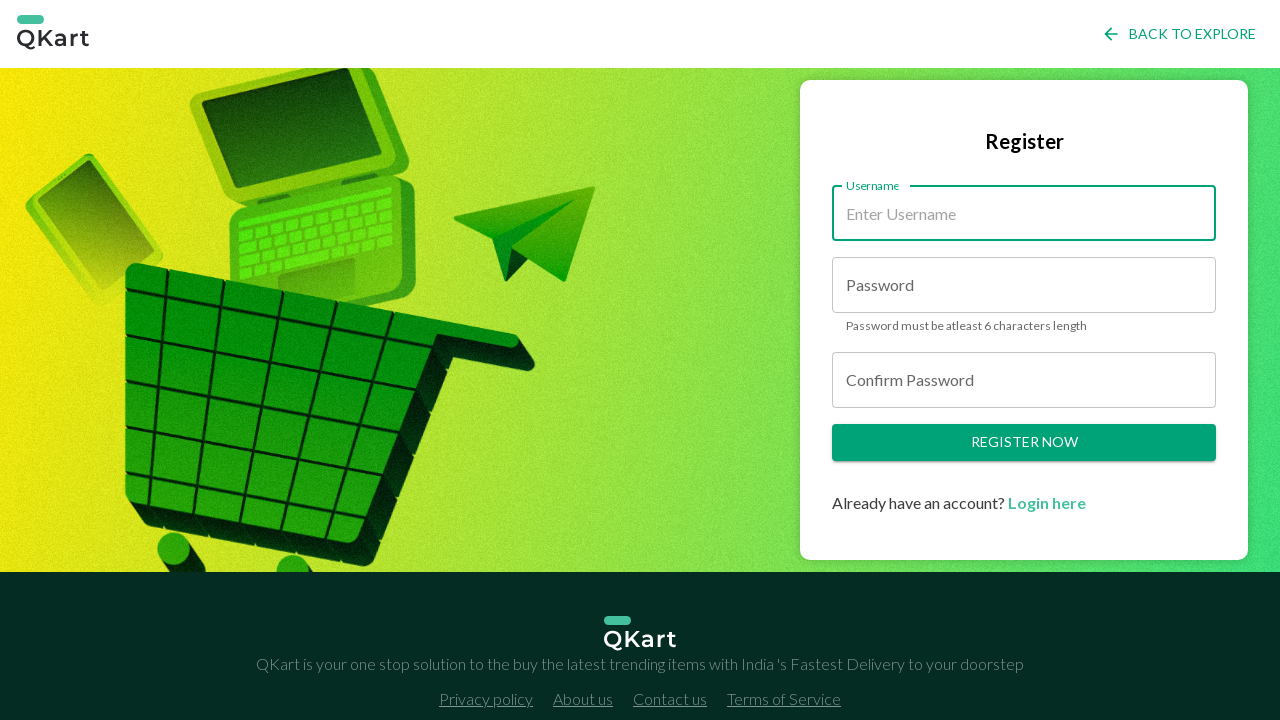

Entered username 'testuser_1772091165160' into username field on #username
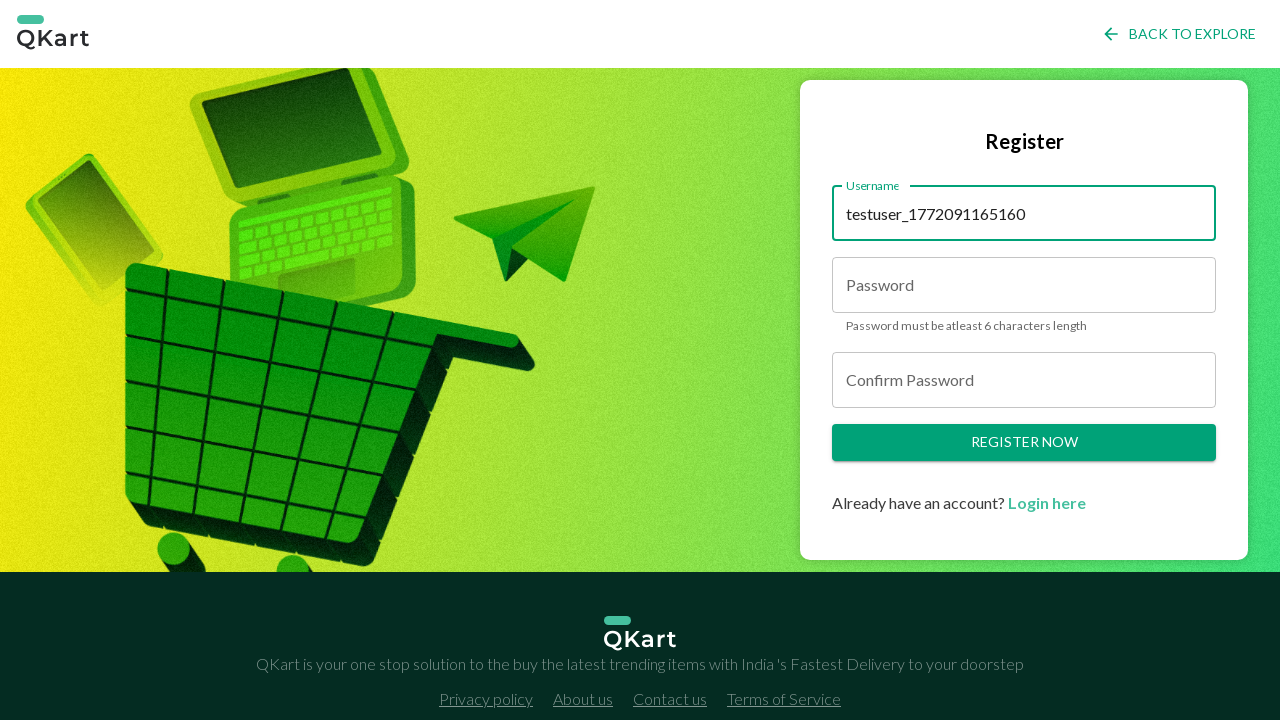

Clicked on password field at (1024, 285) on #password
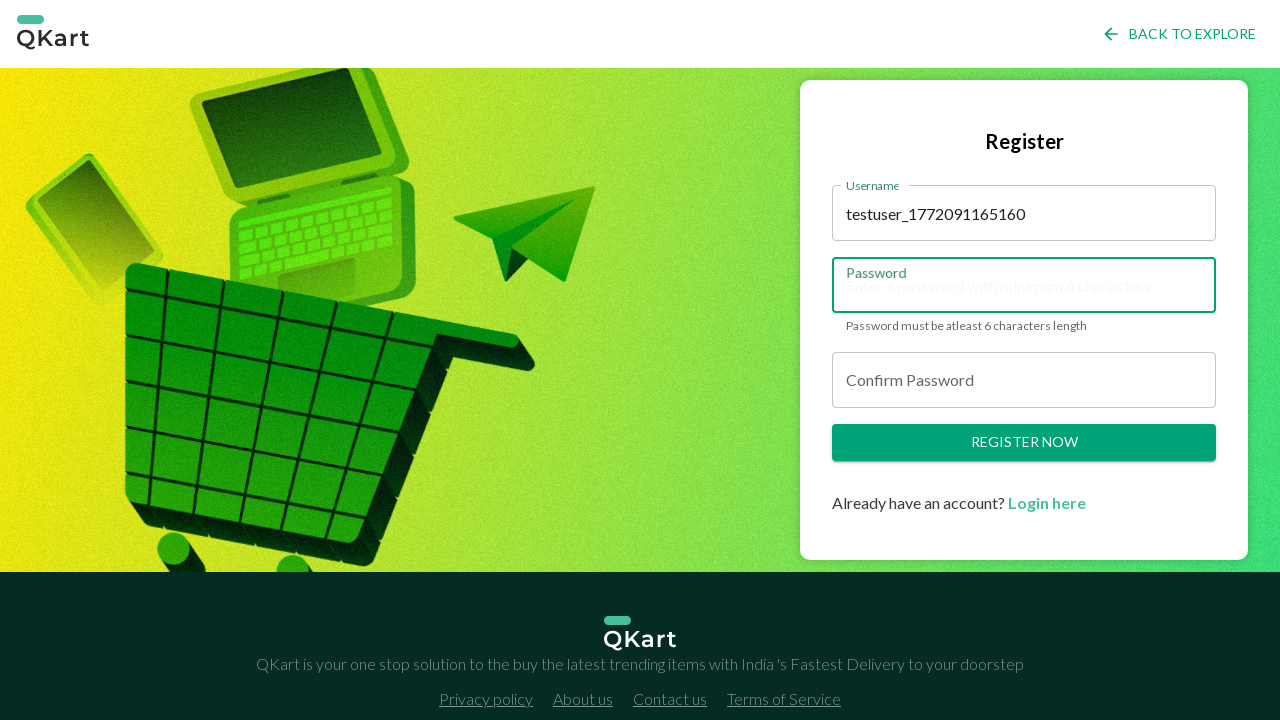

Selected all text in password field on #password
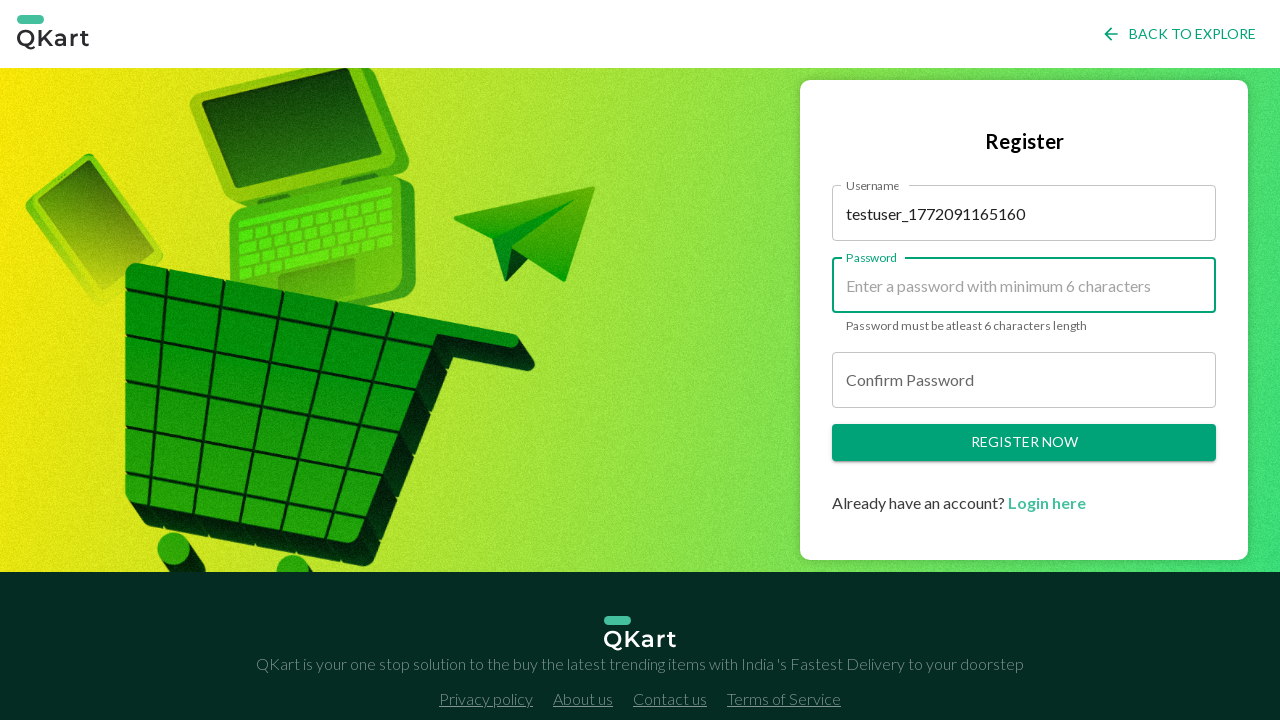

Entered password into password field on #password
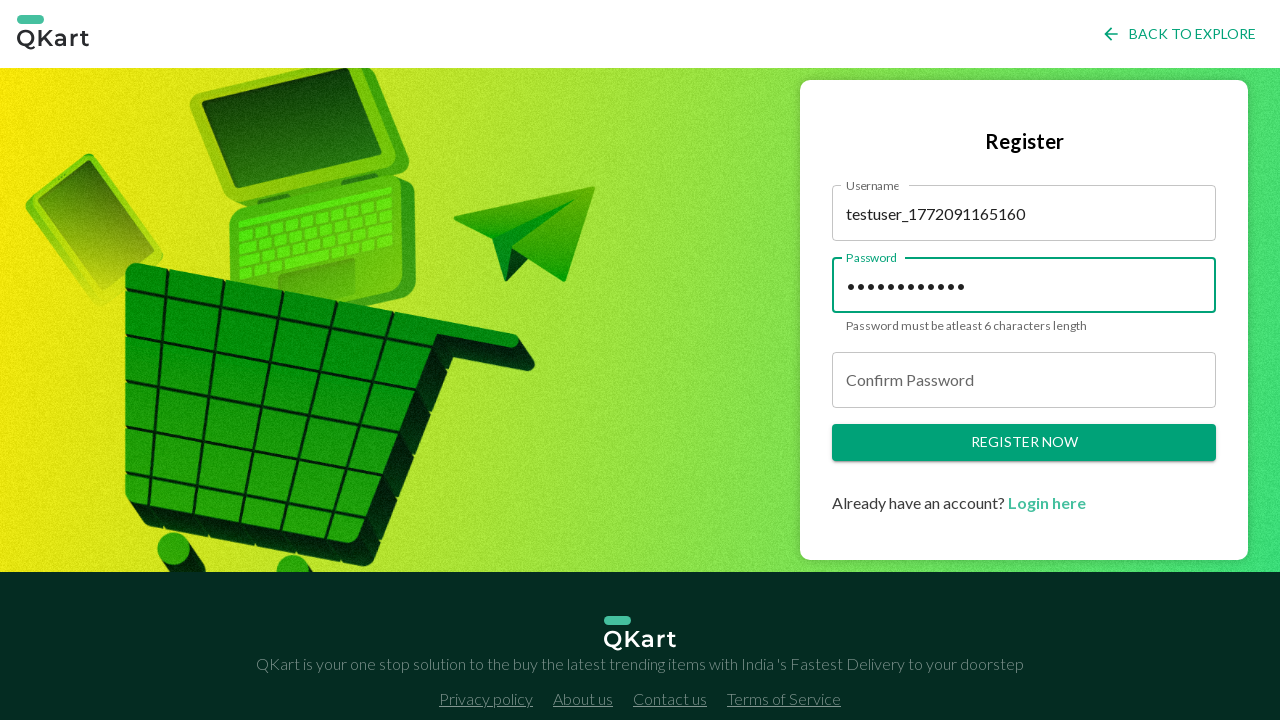

Clicked on confirm password field at (1024, 380) on #confirmPassword
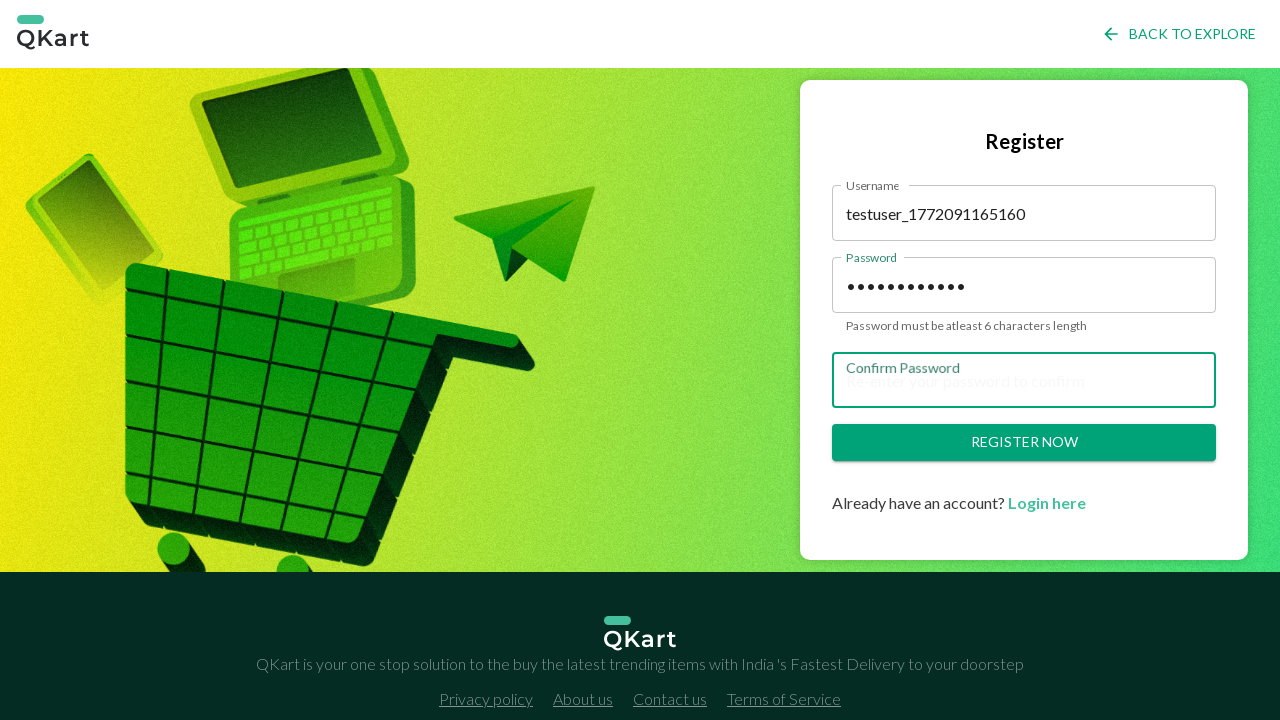

Selected all text in confirm password field on #confirmPassword
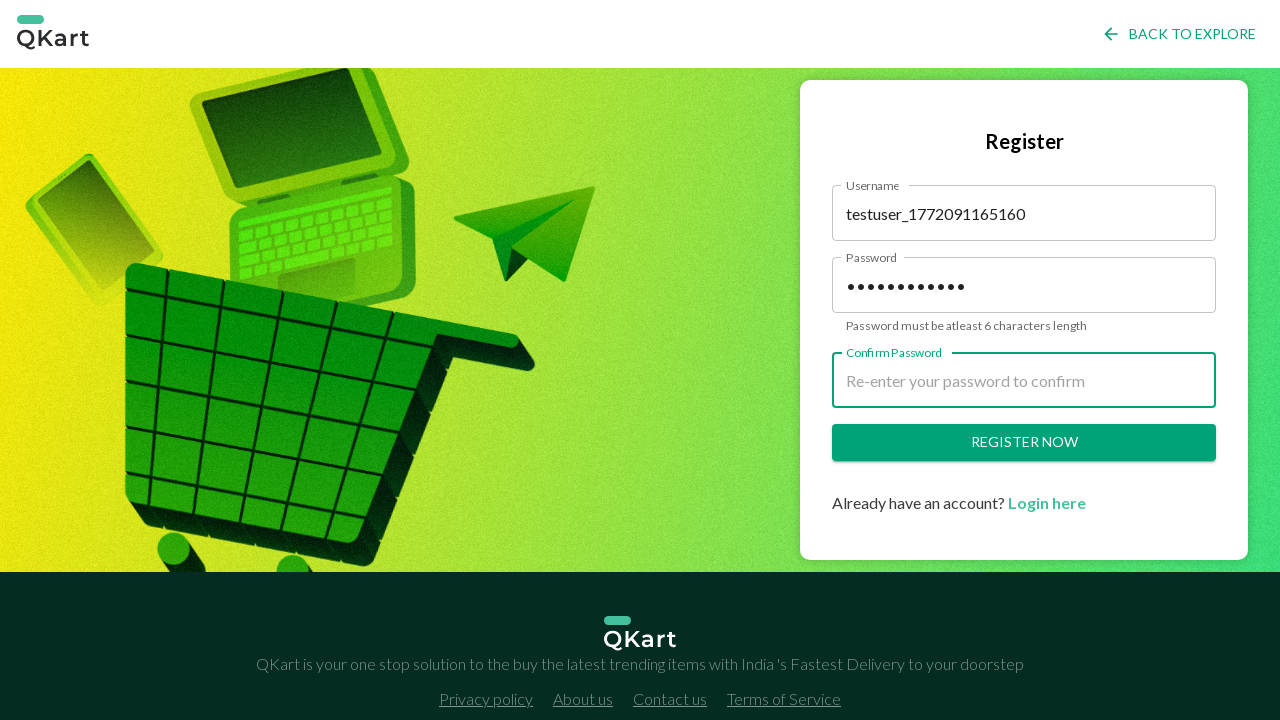

Entered password into confirm password field on #confirmPassword
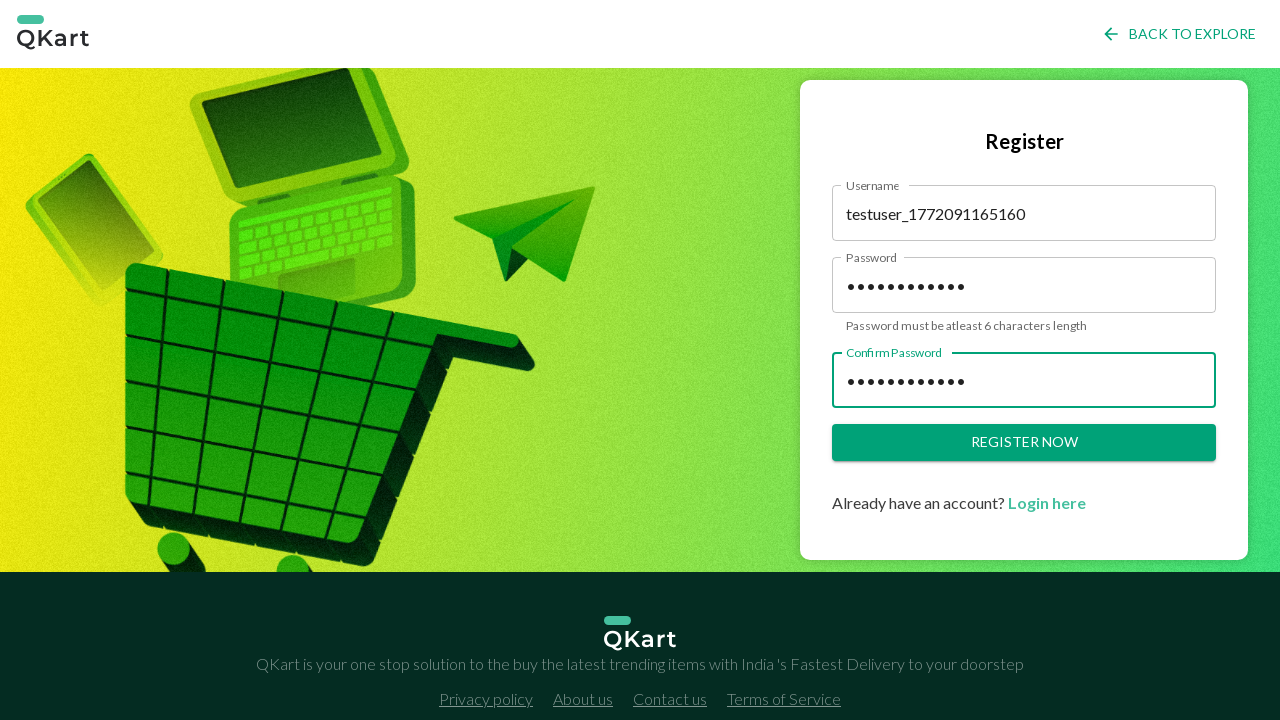

Clicked register button to submit registration form at (1024, 443) on .button
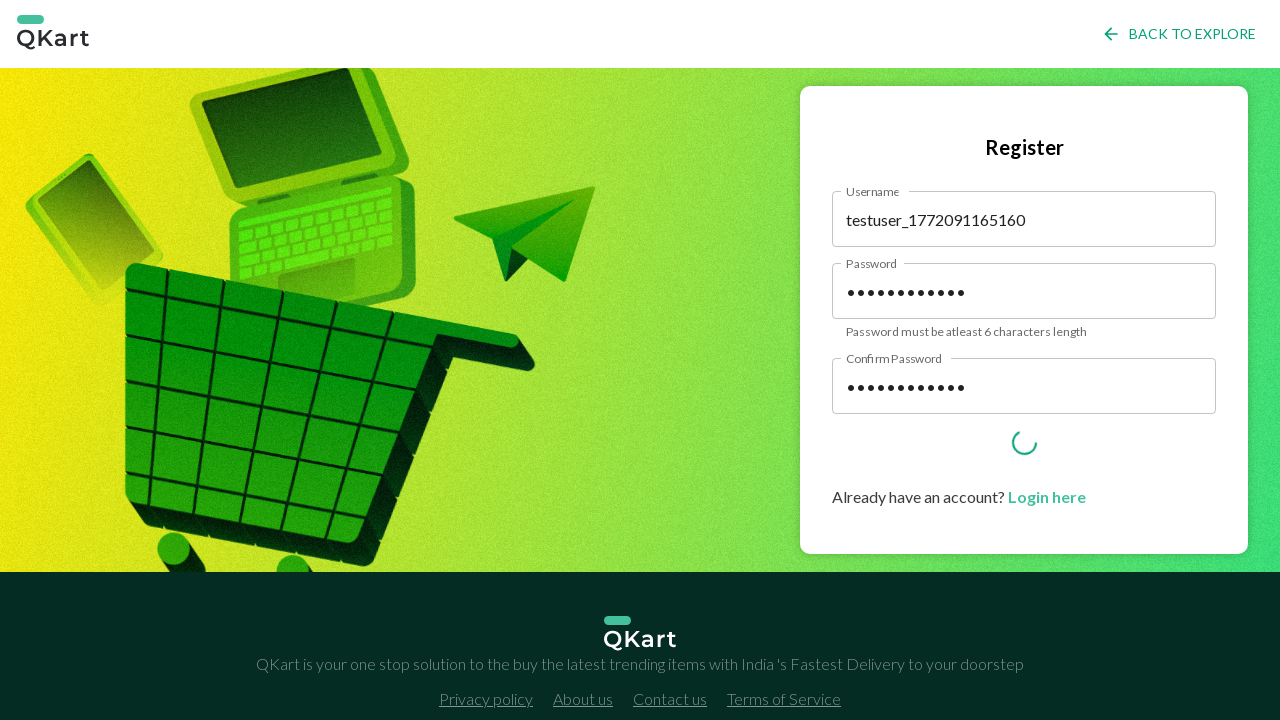

Registration completed and redirected to login page
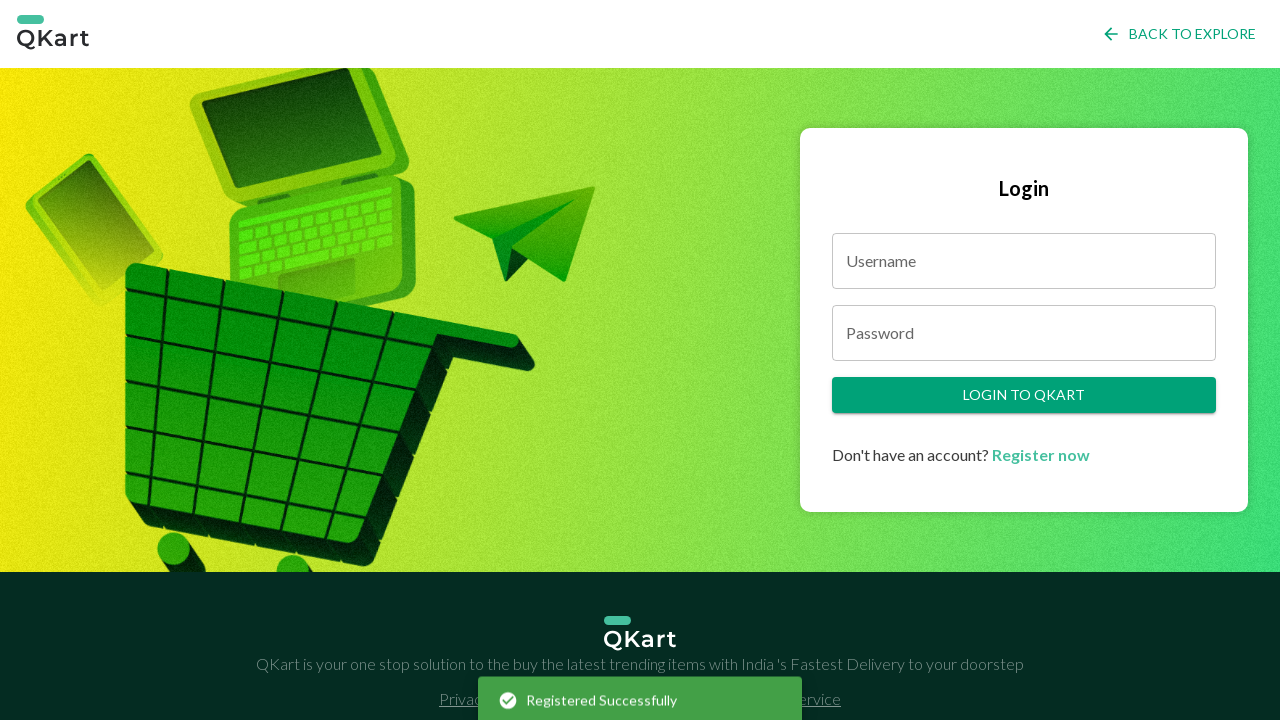

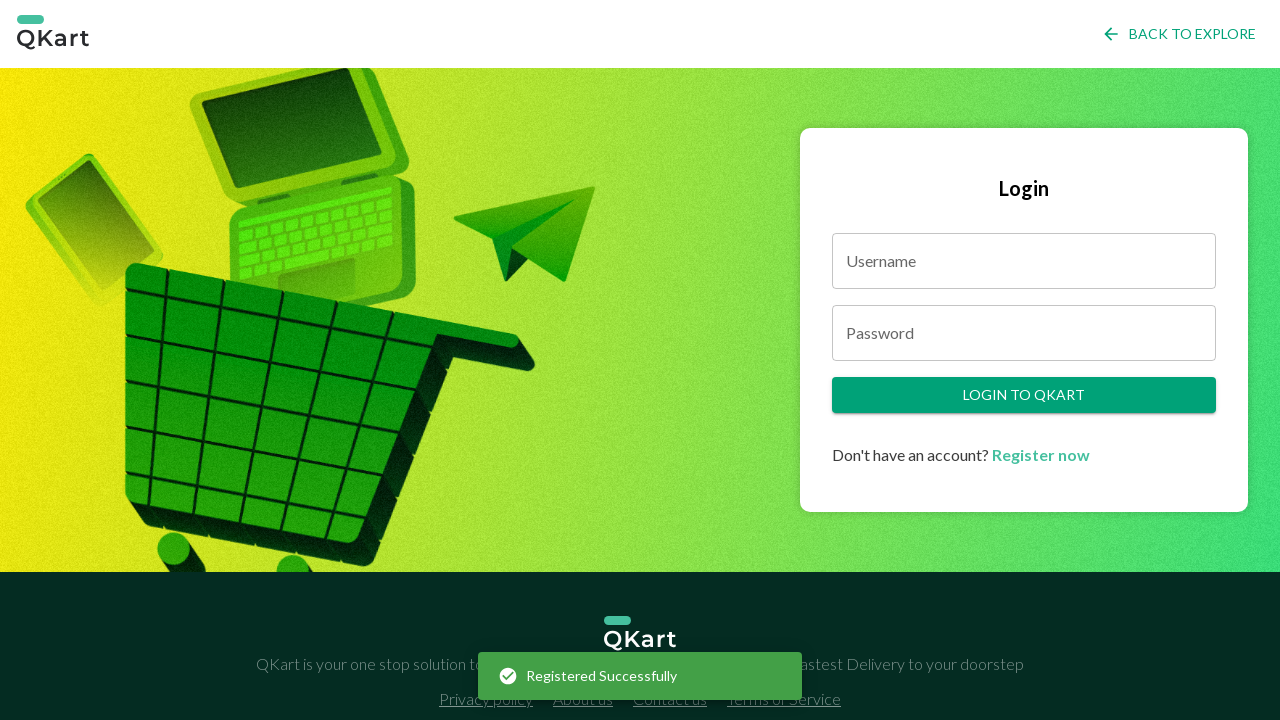